Tests JavaScript alert handling including simple alerts, confirmation dialogs with OK/Cancel, and prompt dialogs

Starting URL: https://testpages.eviltester.com/styled/alerts/alert-test.html

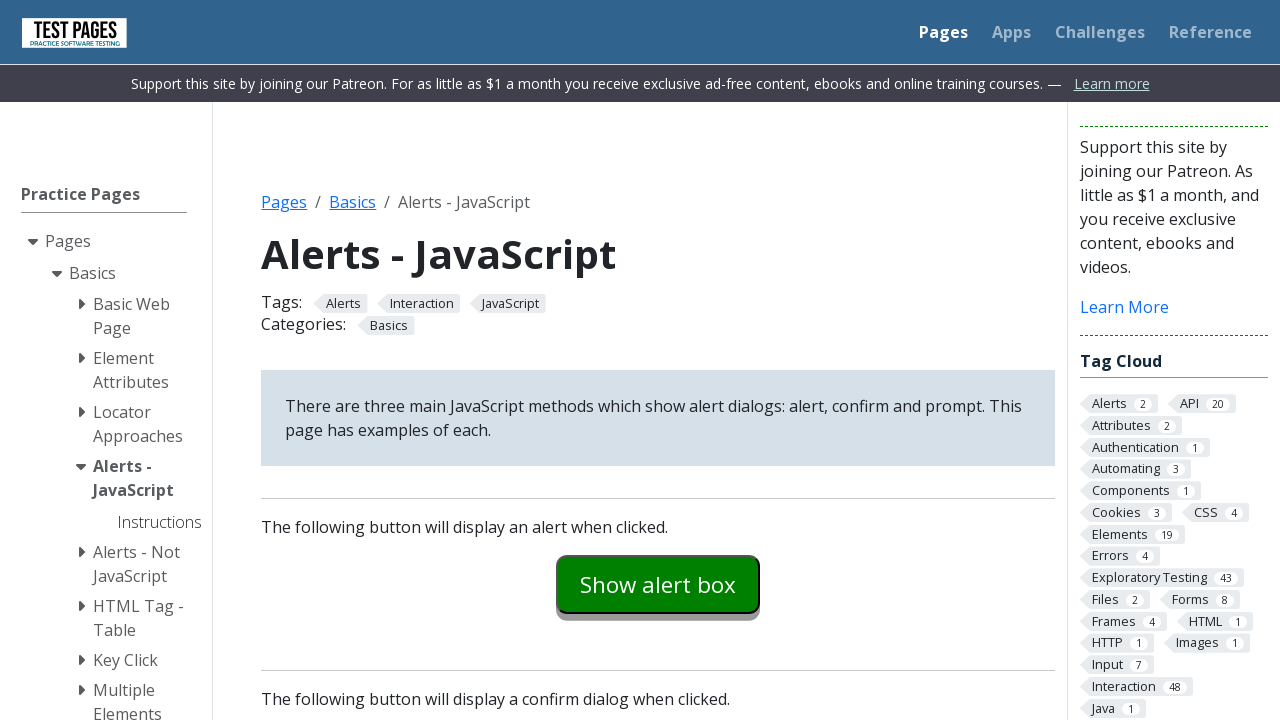

Set up dialog handler to accept alerts
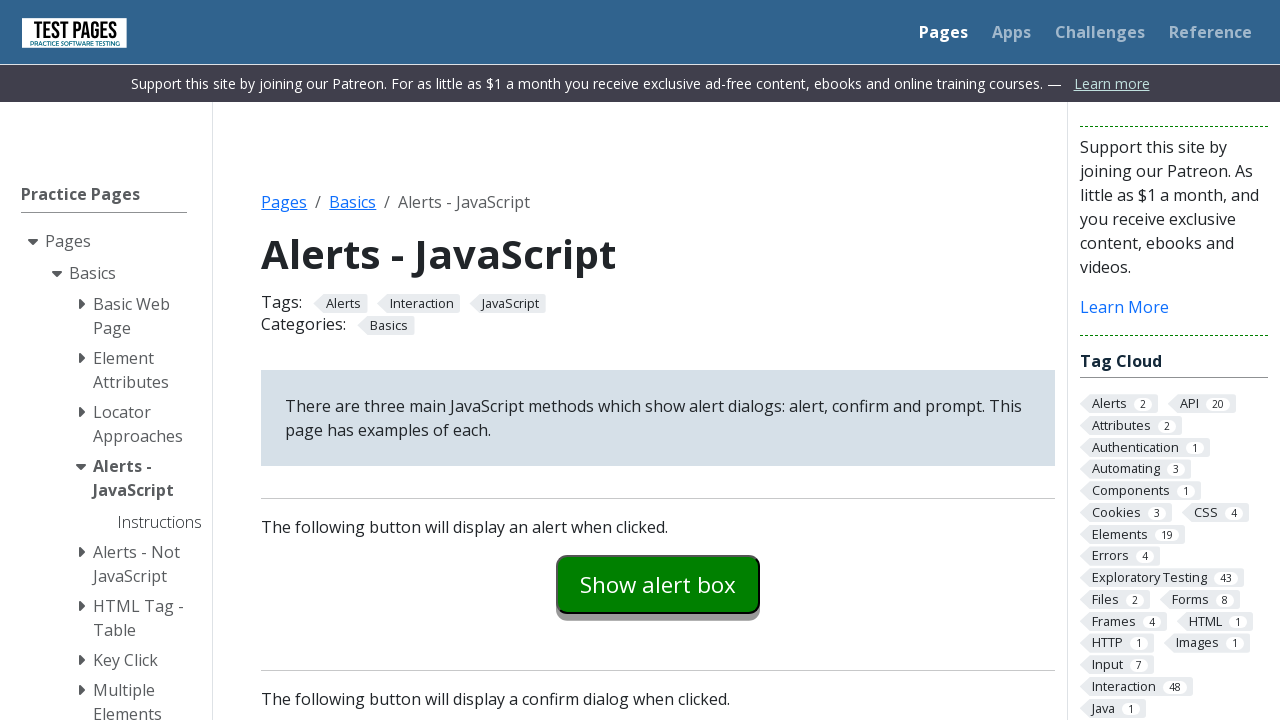

Clicked alert button and accepted simple alert at (658, 584) on #alertexamples
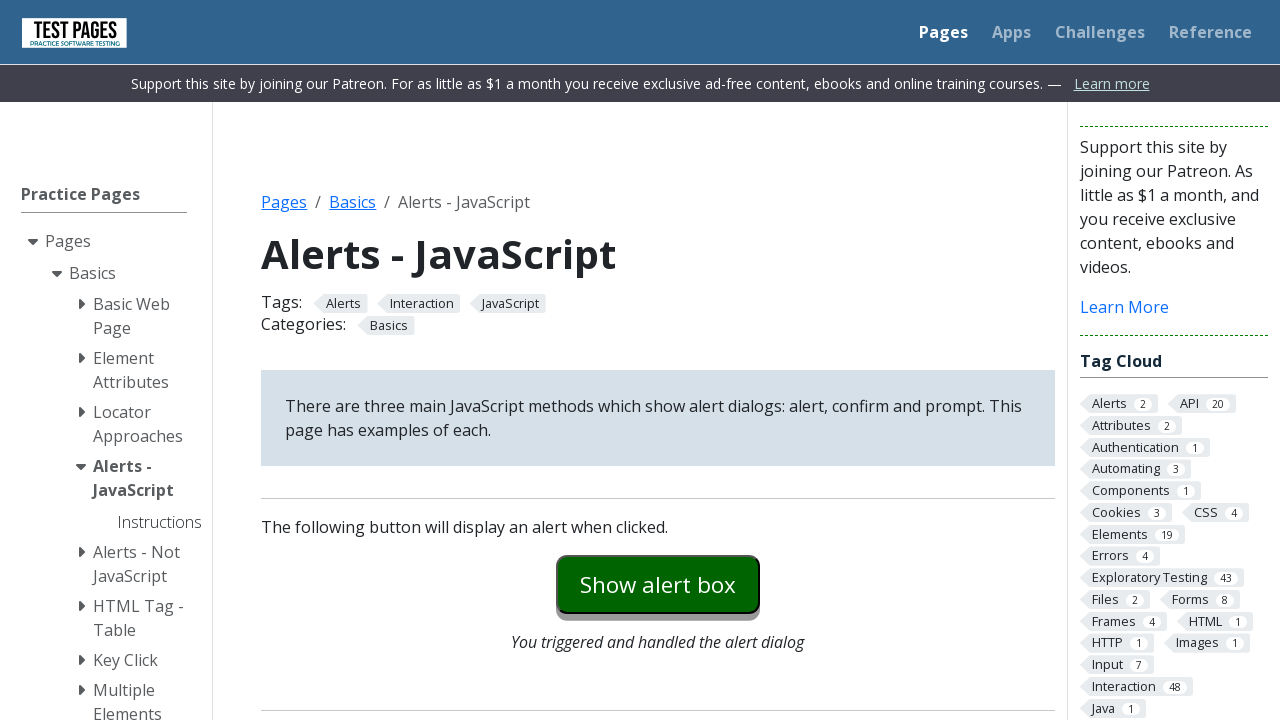

Clicked confirm button and accepted confirmation dialog at (658, 360) on #confirmexample
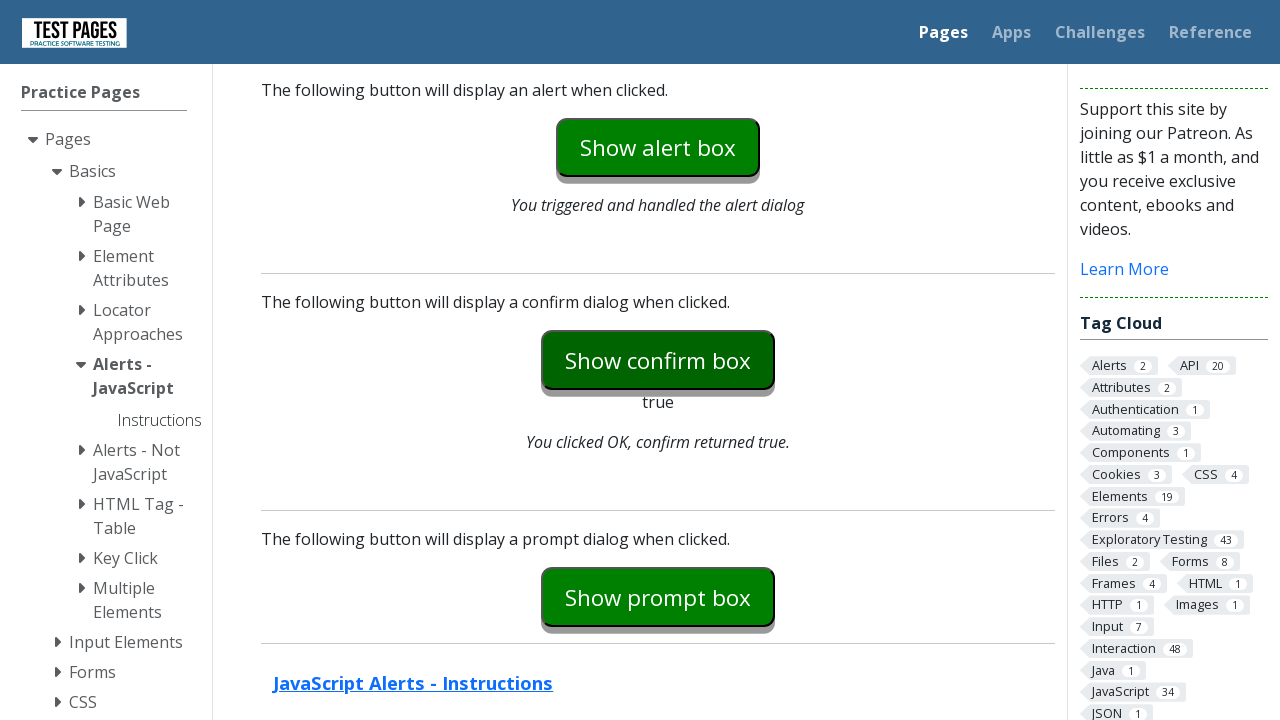

Set up dialog handler to dismiss alerts
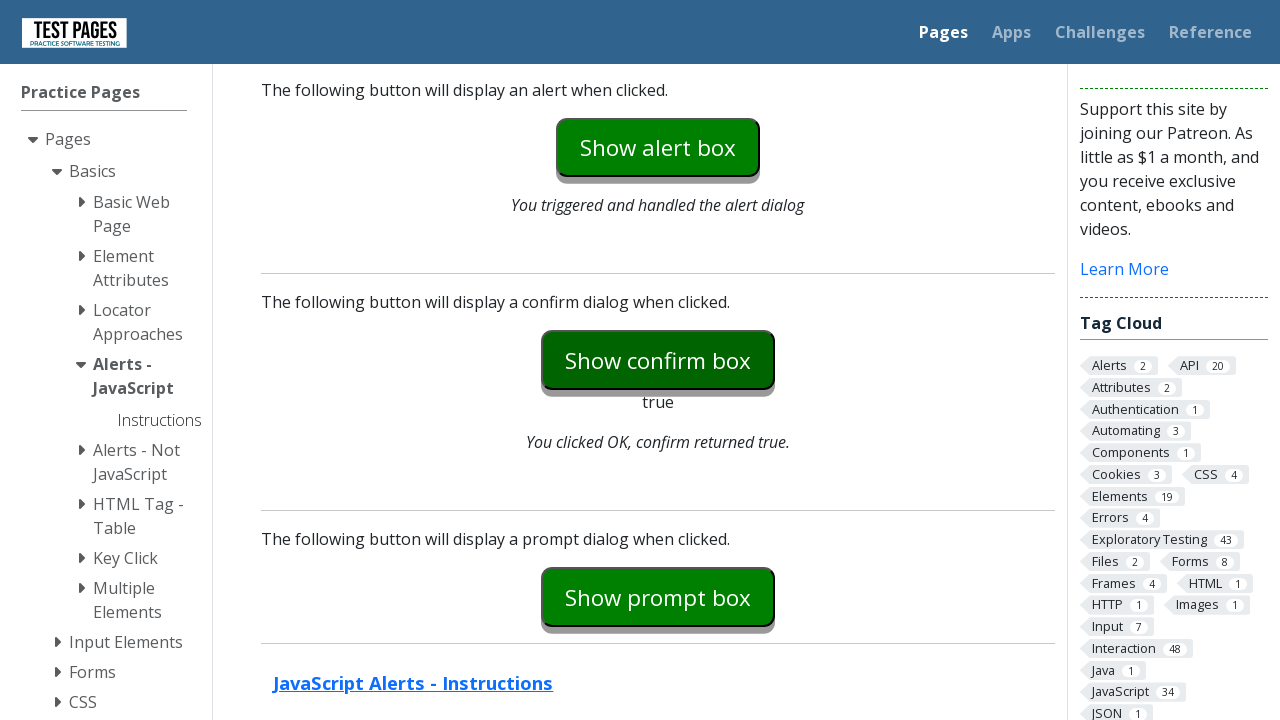

Clicked confirm button and dismissed confirmation dialog at (658, 360) on #confirmexample
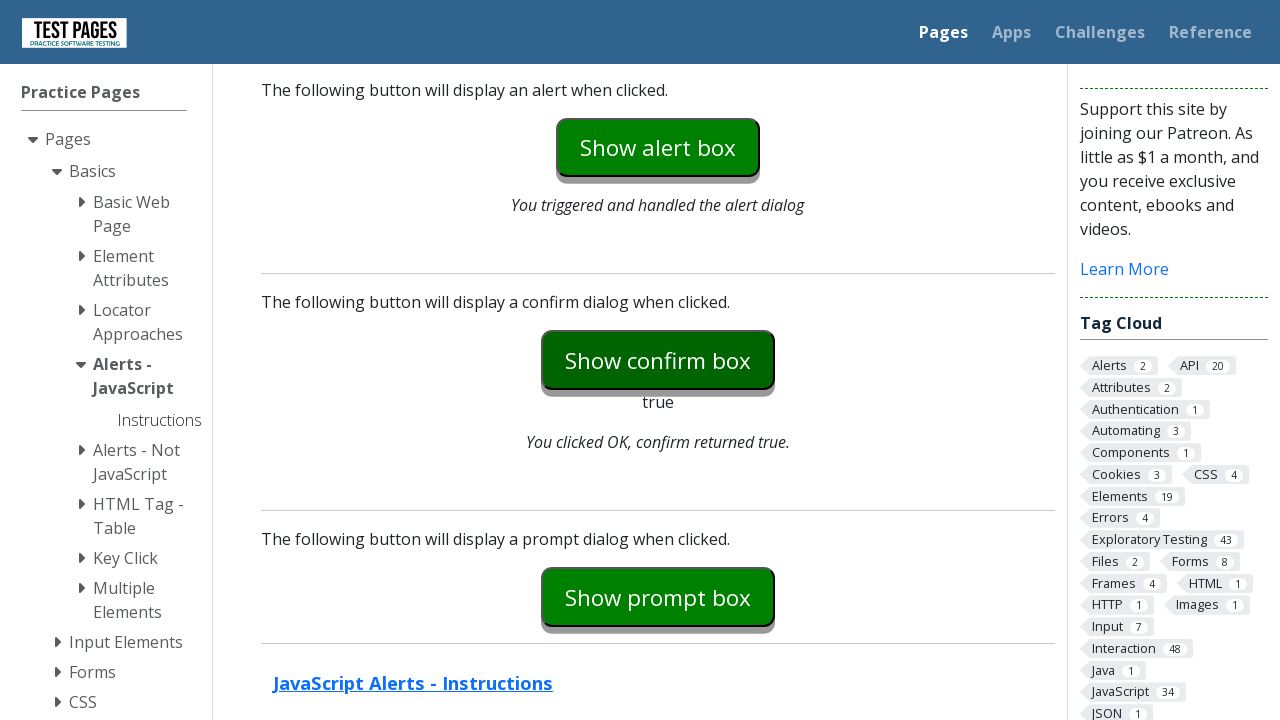

Set up dialog handler to accept prompts with text 'I am test'
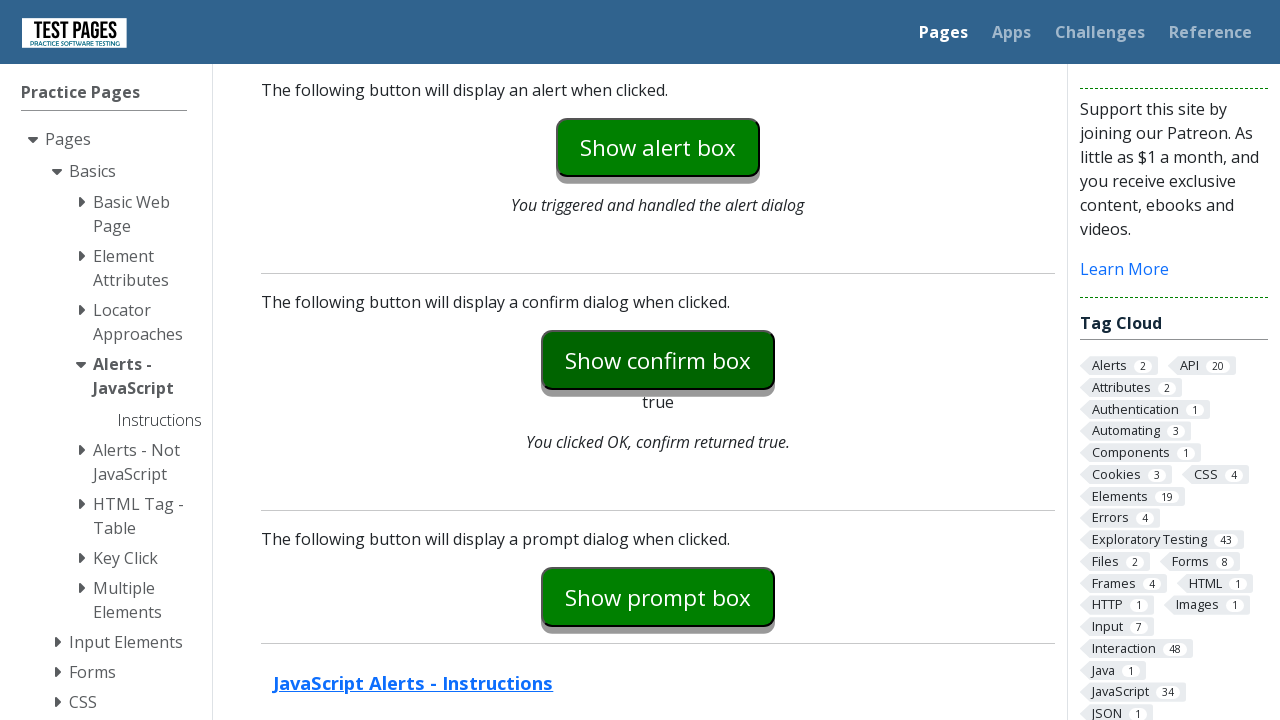

Clicked prompt button and accepted prompt dialog with text input at (658, 597) on #promptexample
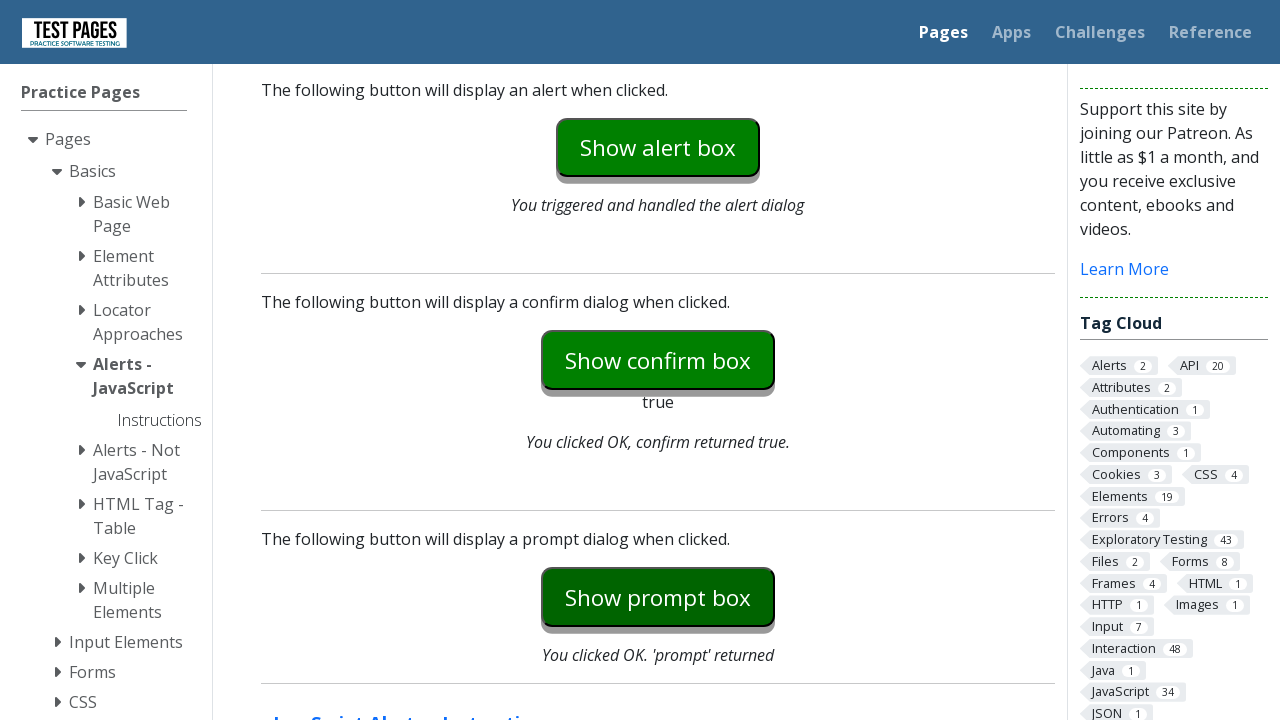

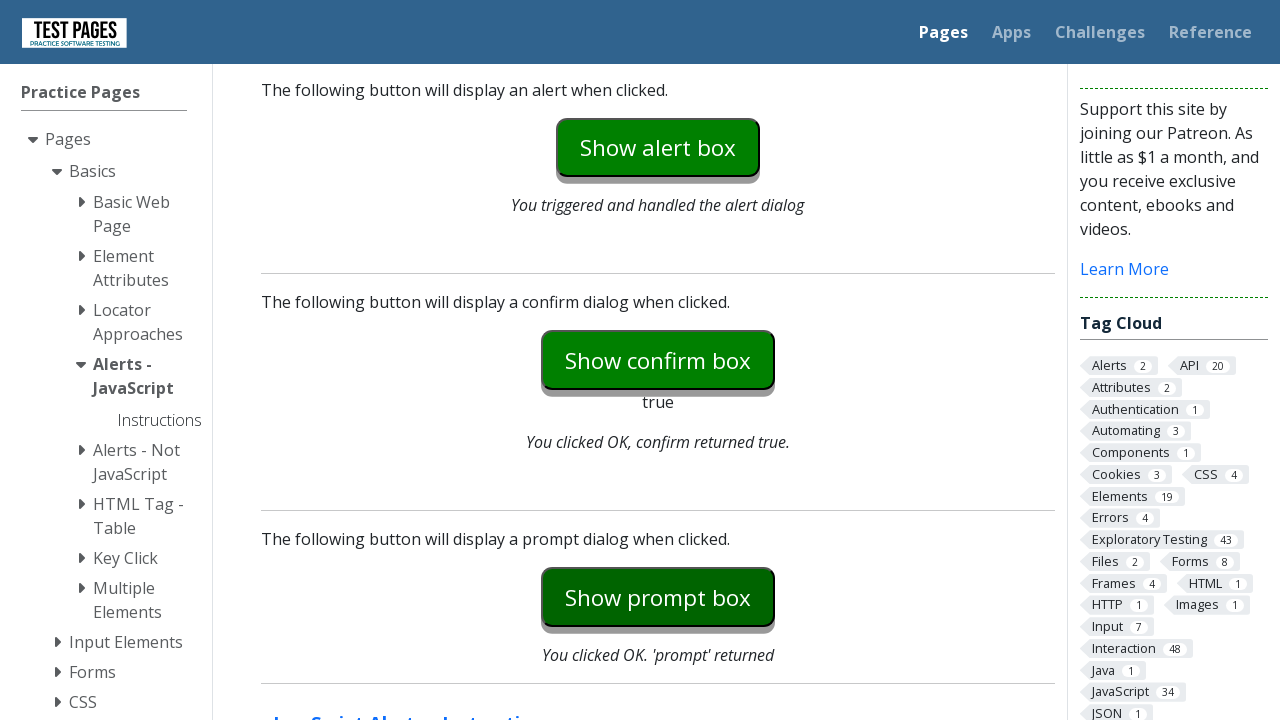